Tests Hacker News search with special characters that should yield no results

Starting URL: https://news.ycombinator.com

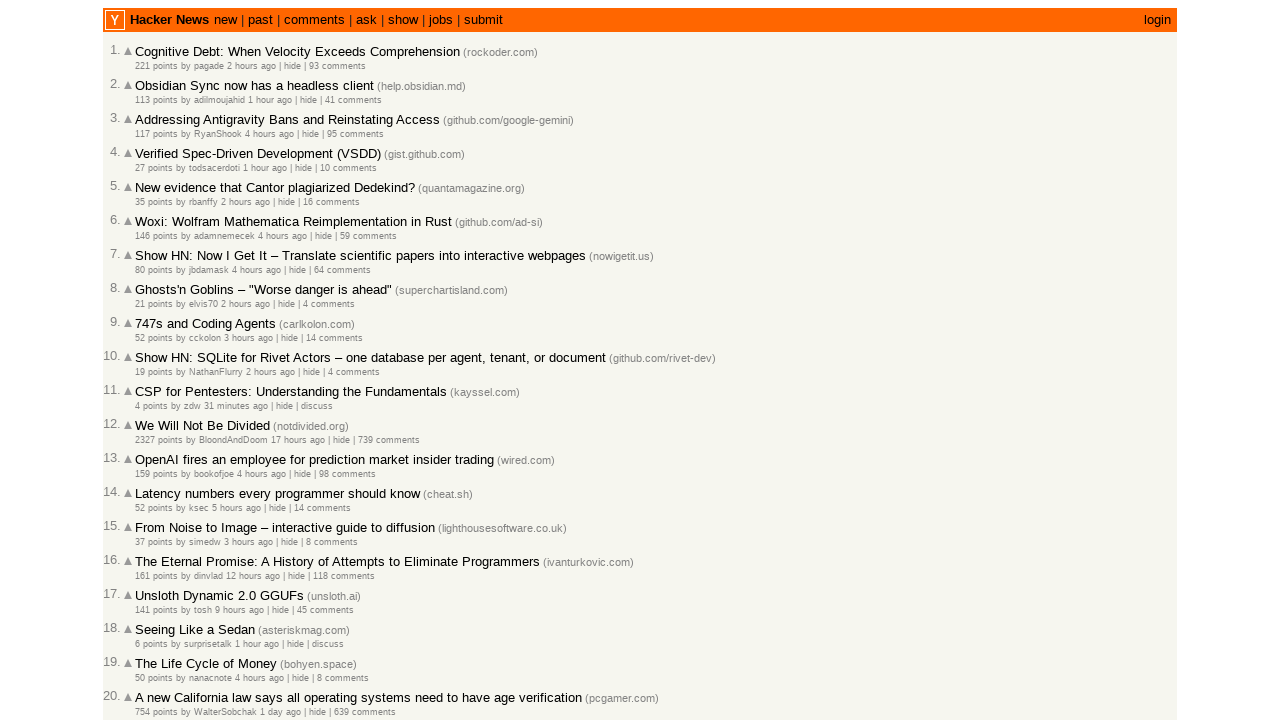

Filled search box with special characters '?*^^%' on input[name='q']
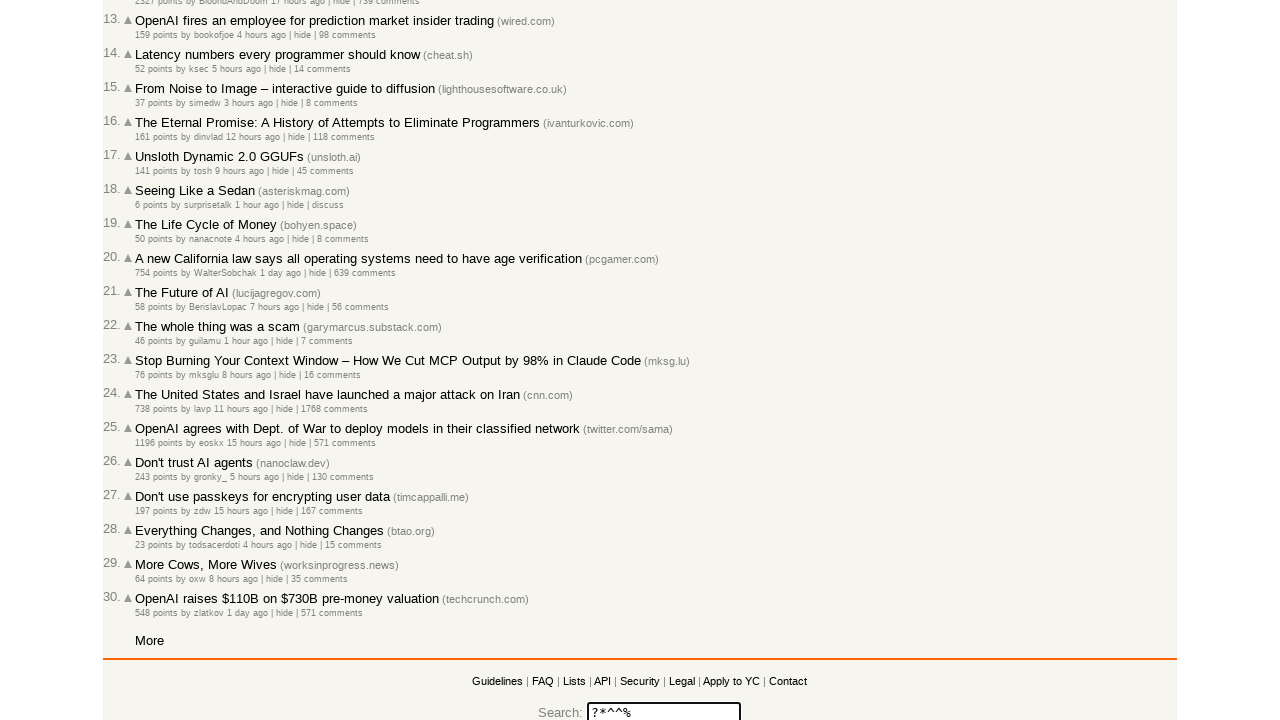

Pressed Enter to submit search query on input[name='q']
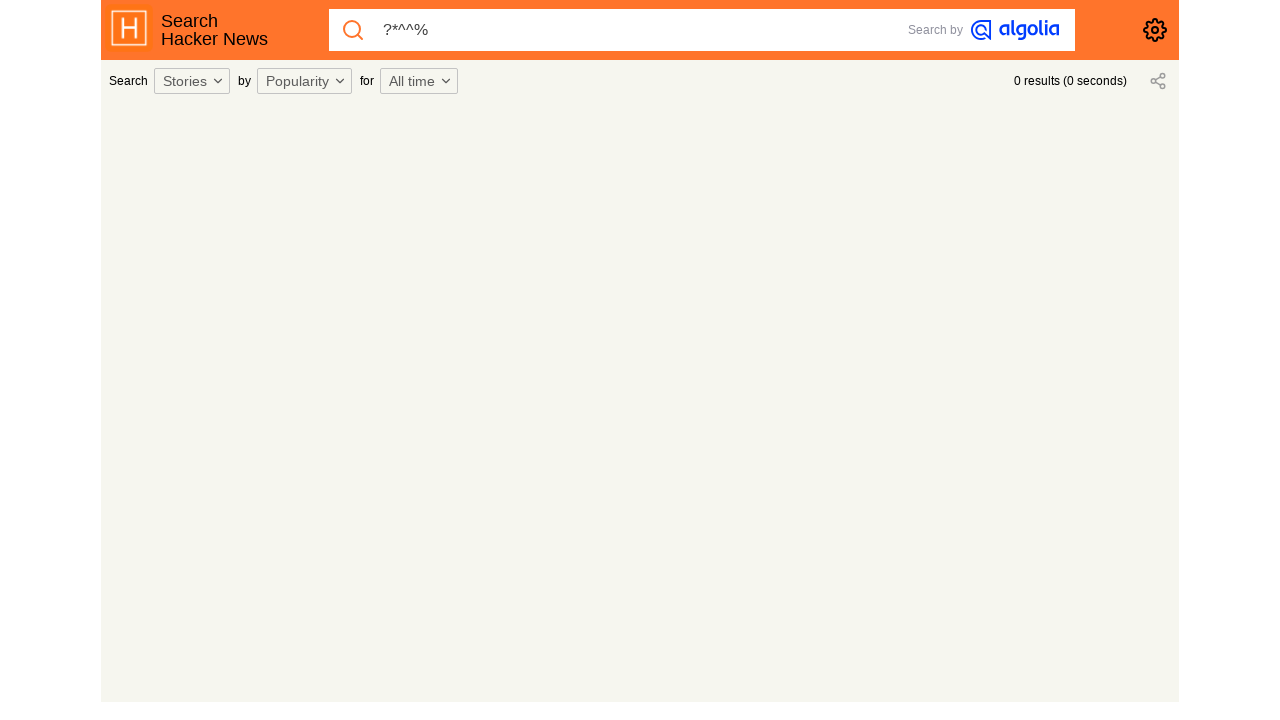

Search results page loaded (network idle)
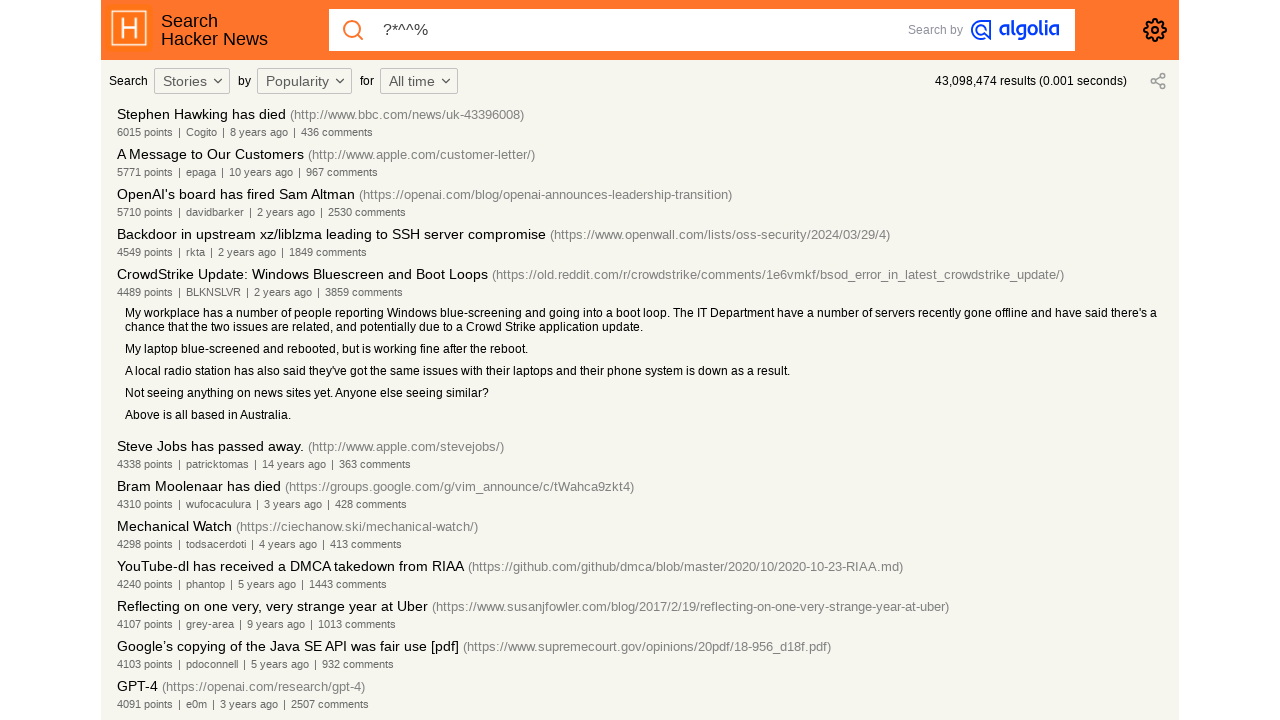

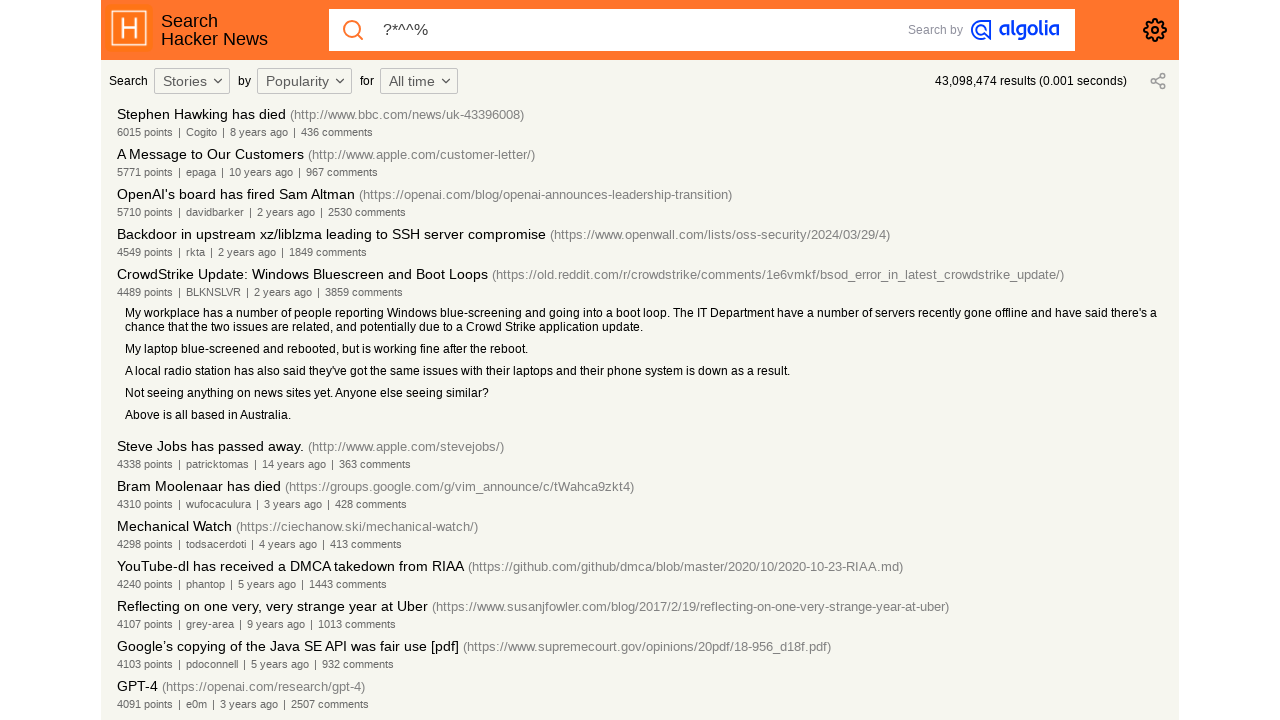